Tests a React shopping cart application by opening the cart when empty, attempting checkout, adding multiple products to the cart, performing checkout, and filtering products by different sizes (XS, S, M, ML, L, XL, XXL).

Starting URL: https://react-shopping-cart-67954.firebaseapp.com/

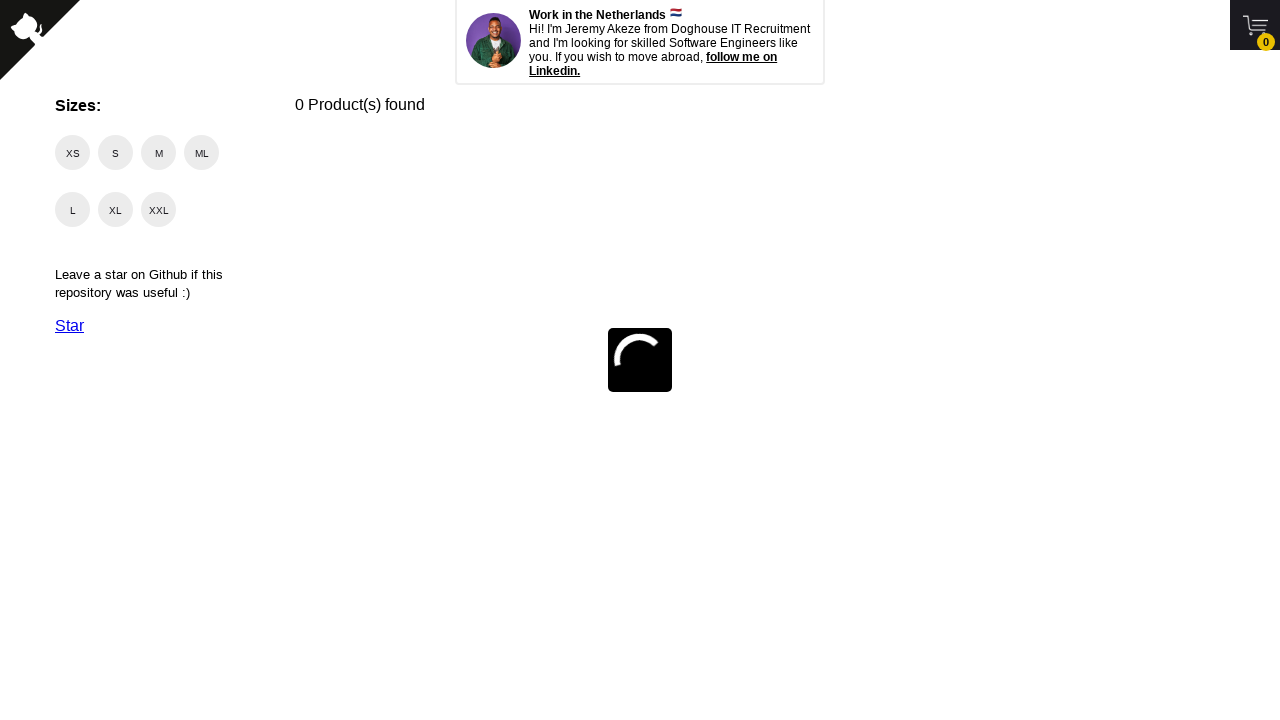

Waited for cart button to load
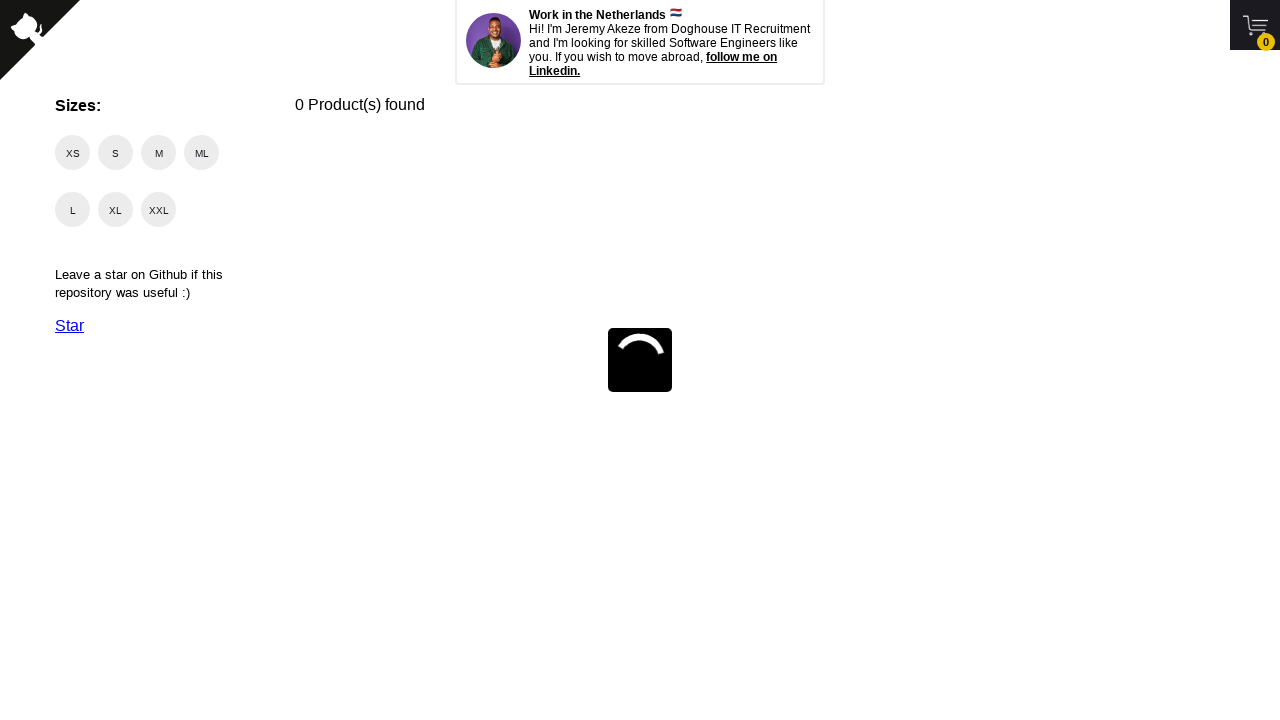

Clicked cart button to open empty cart at (1255, 25) on button.sc-1h98xa9-0 >> nth=0
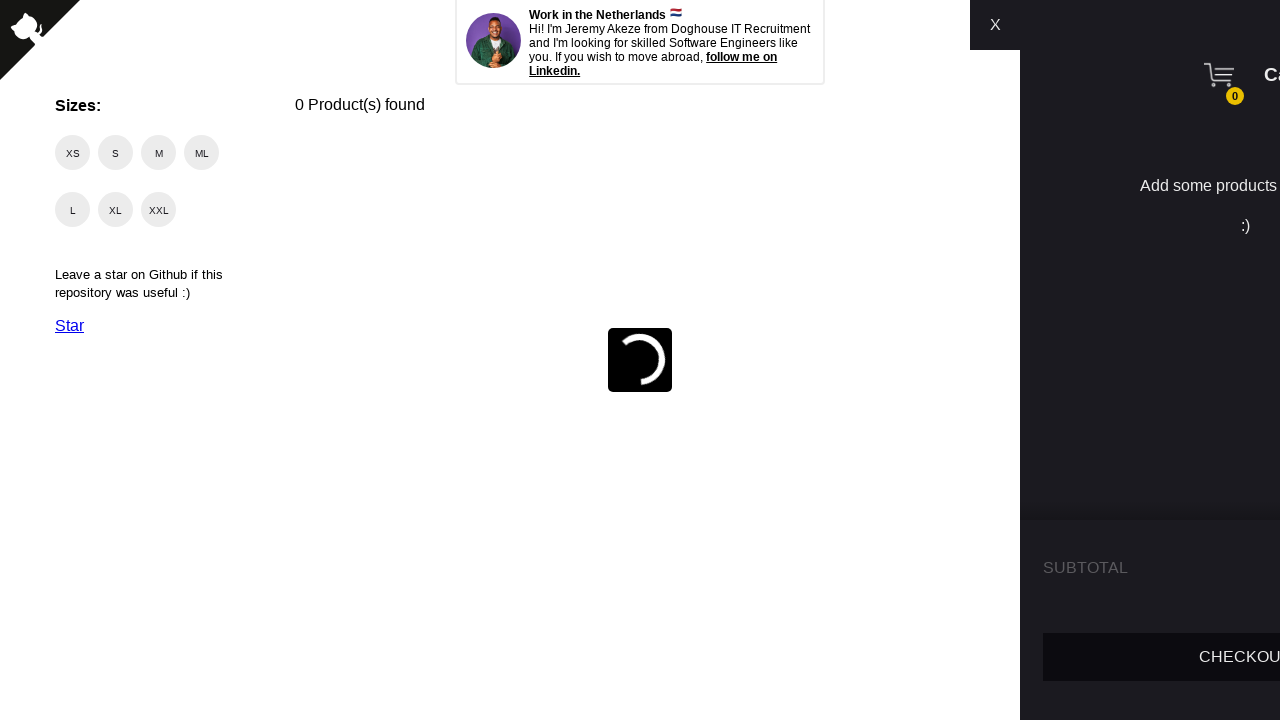

Waited for cart panel to be visible
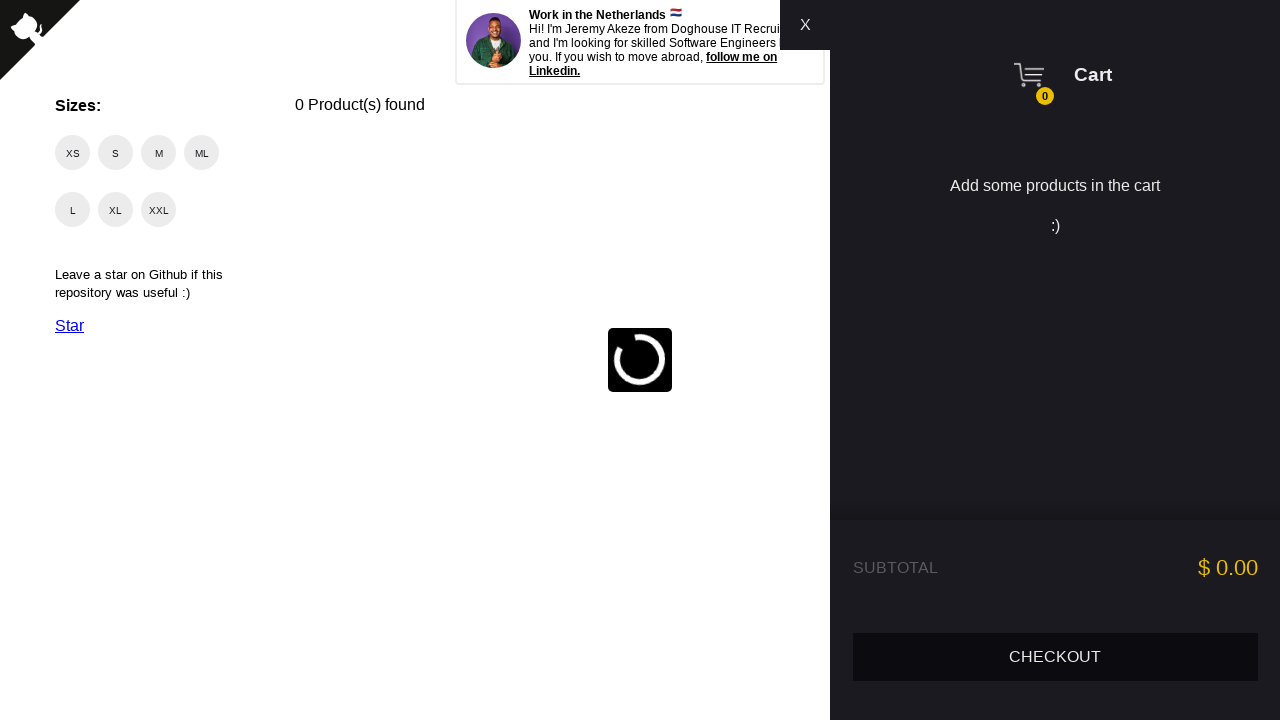

Clicked checkout button with empty cart at (1055, 656) on div.sc-1h98xa9-12 button
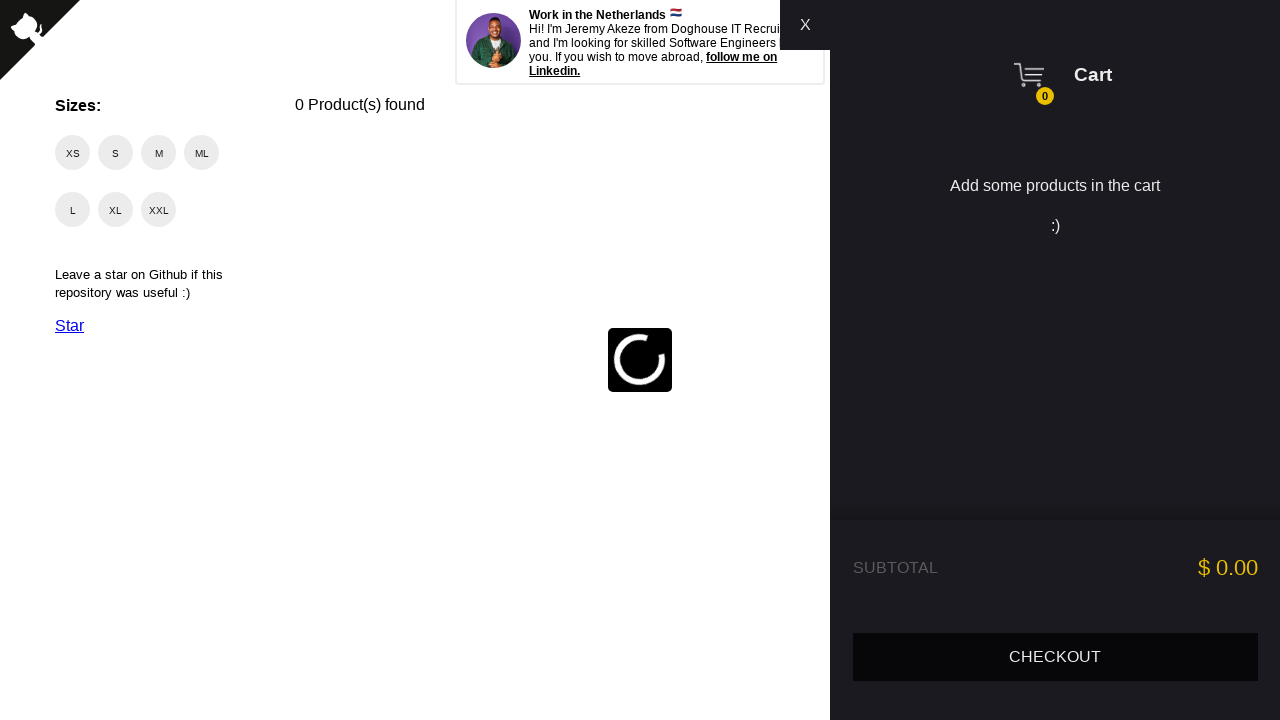

Handled empty cart checkout alert
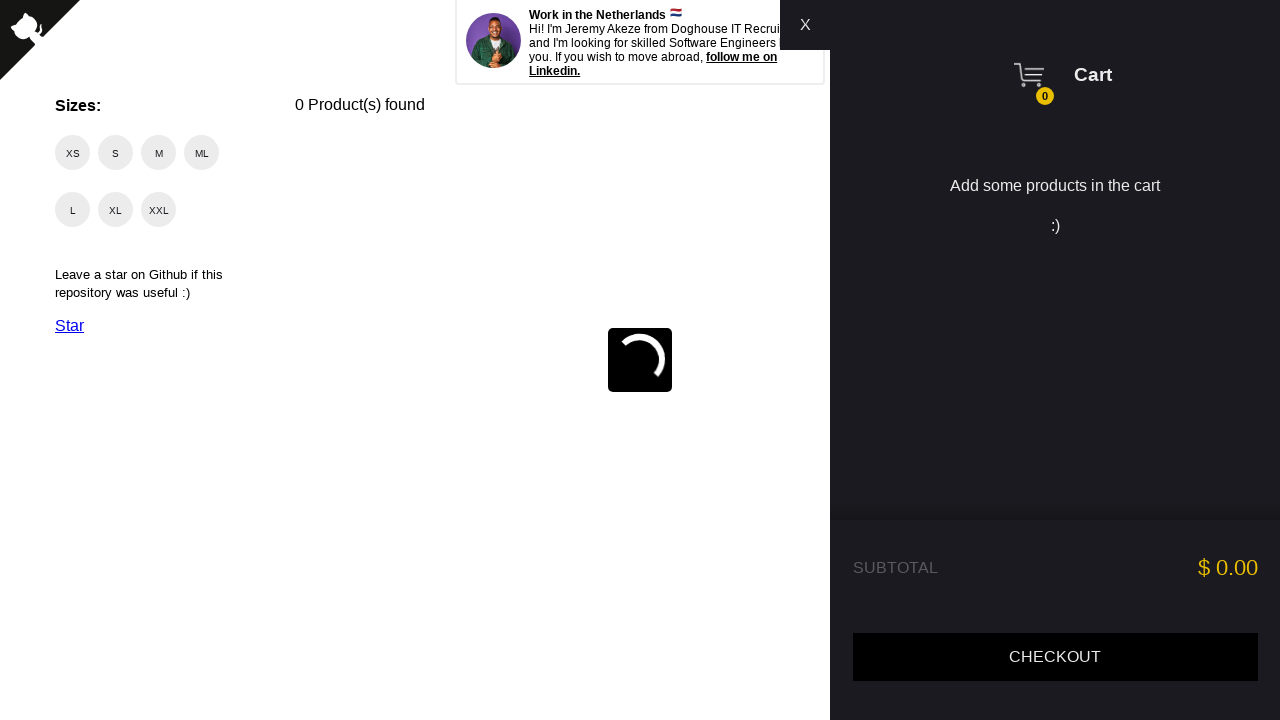

Closed the cart at (805, 25) on button.sc-1h98xa9-0 >> nth=0
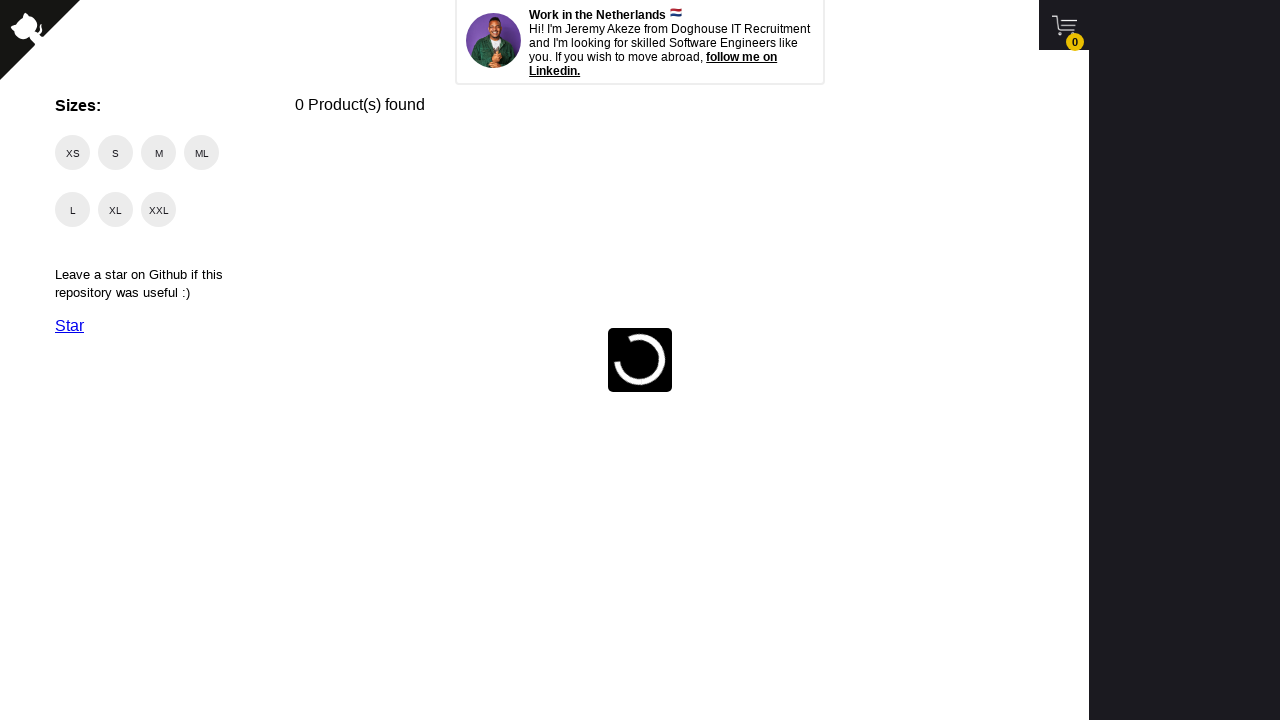

Waited for products to load
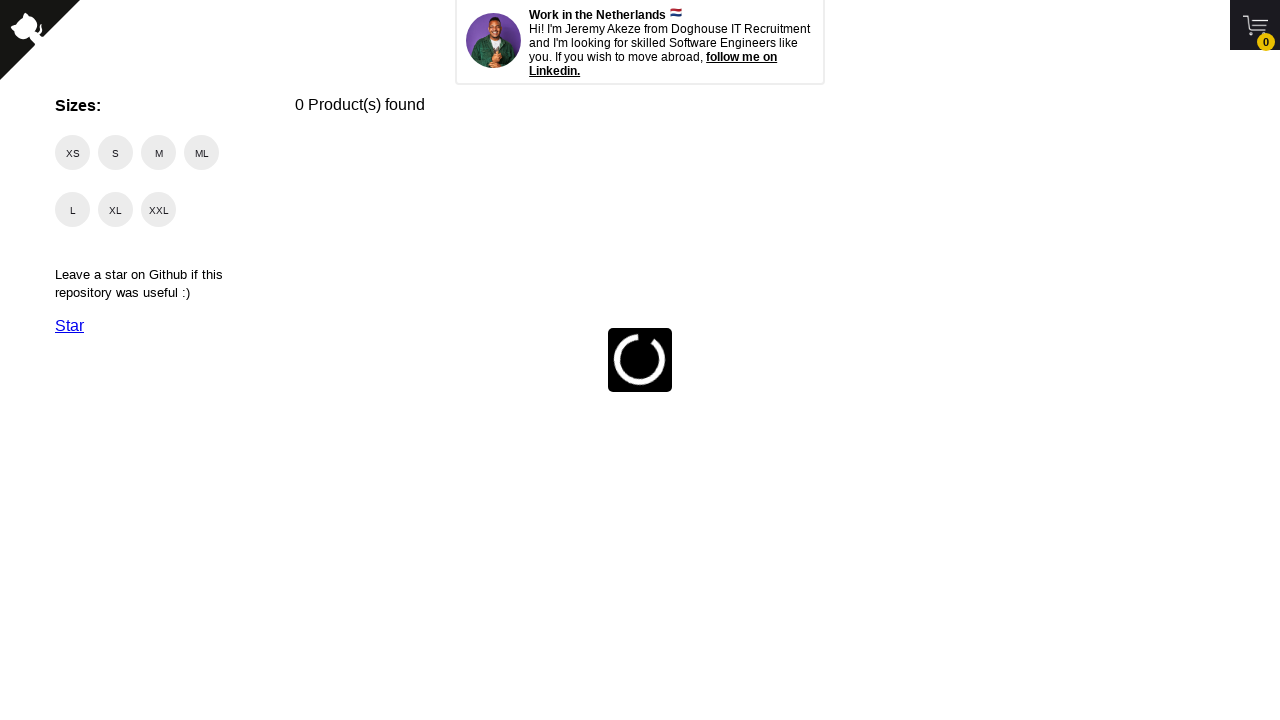

Found 0 products available
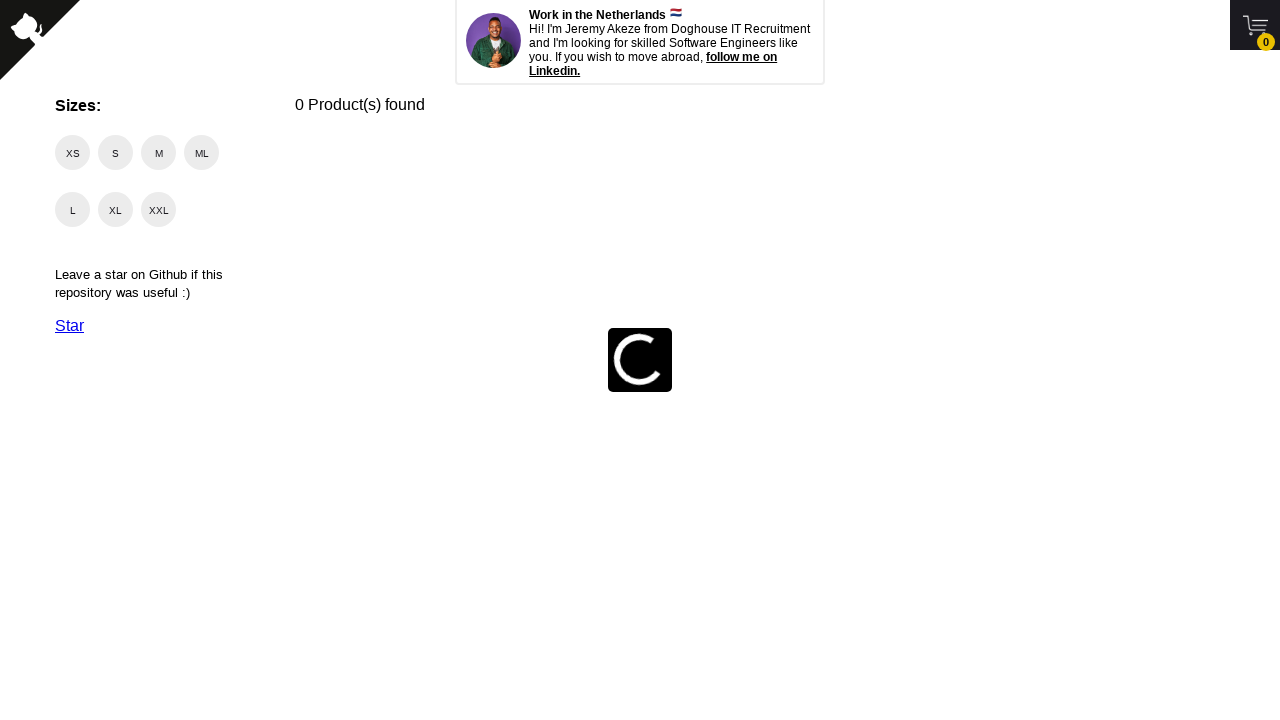

Opened cart with multiple products at (1255, 25) on button.sc-1h98xa9-0 >> nth=0
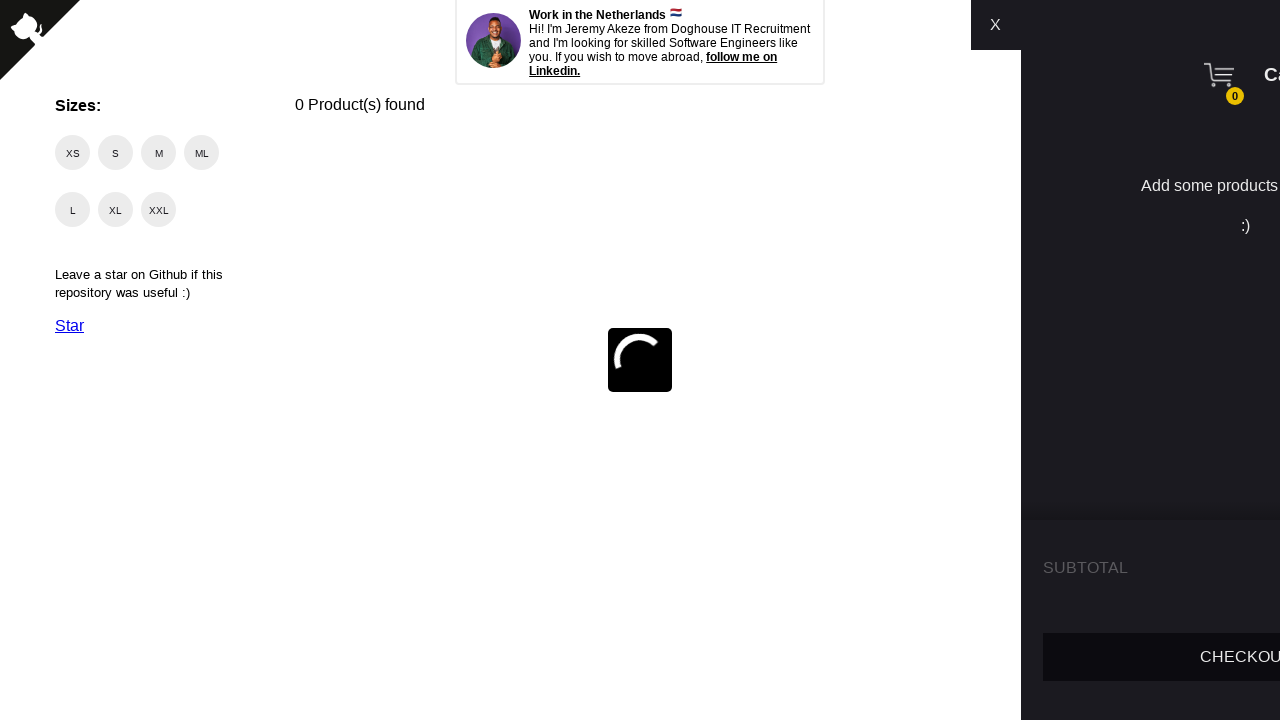

Clicked checkout button with products in cart at (1055, 656) on button.sc-1h98xa9-11
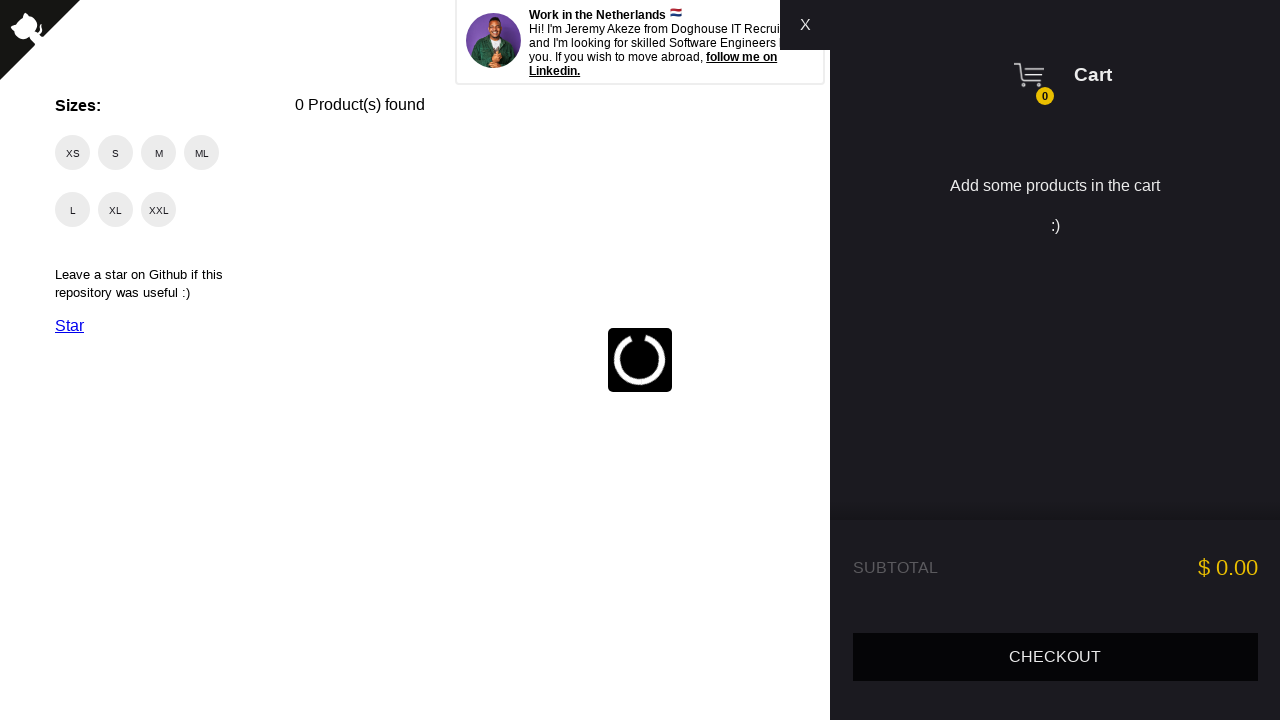

Closed cart after checkout at (805, 25) on button.sc-1h98xa9-0 >> nth=0
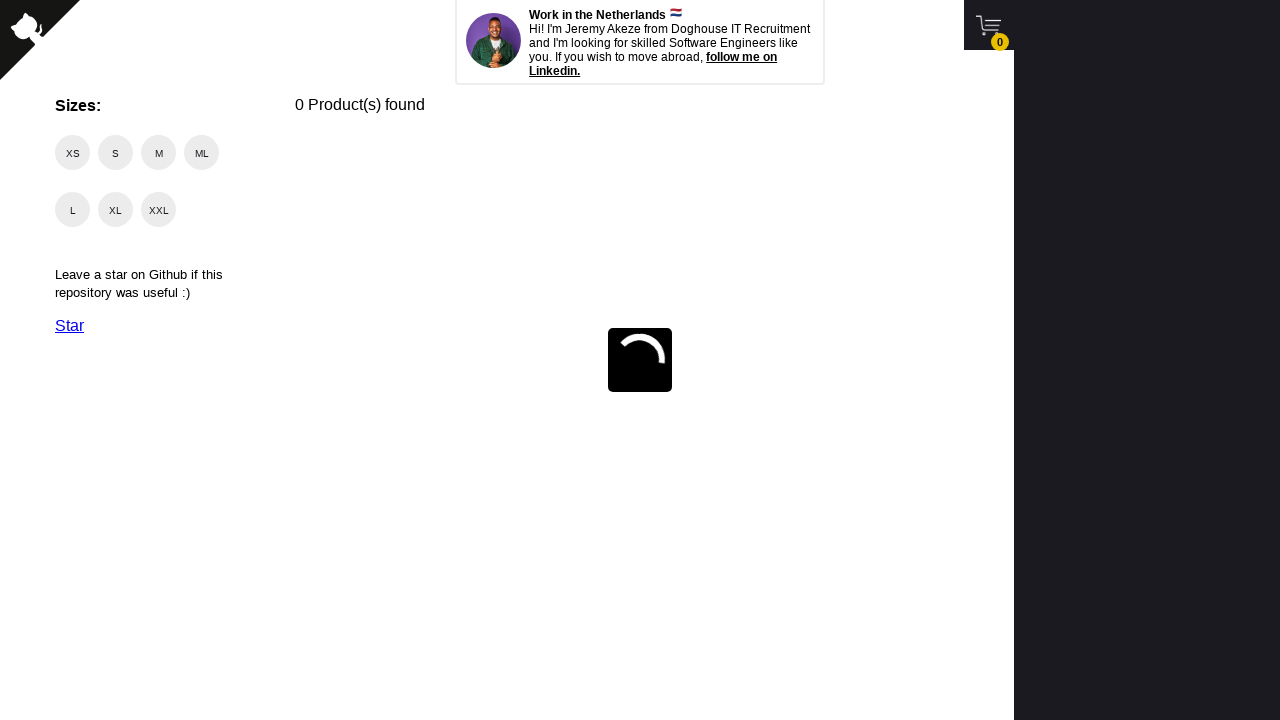

Clicked XS size filter at (76, 158) on xpath=//input[@value='XS']/../..
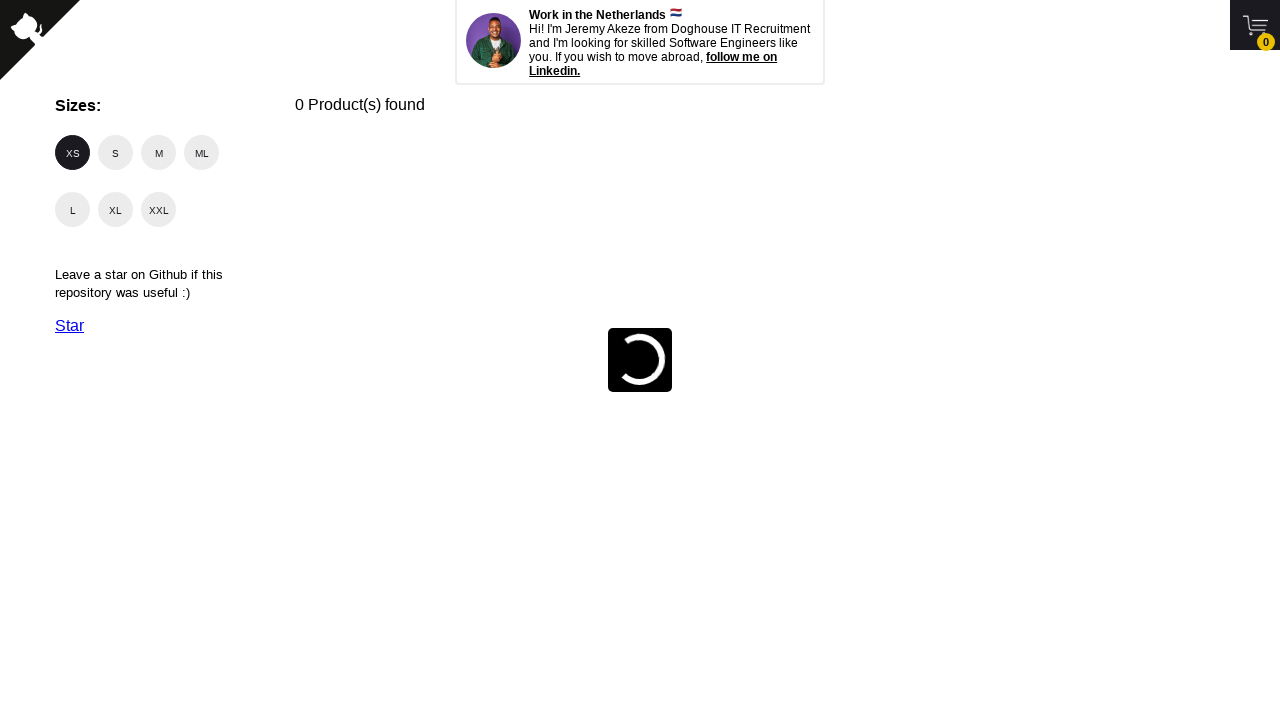

Unchecked XS size filter at (76, 158) on xpath=//input[@value='XS']/../..
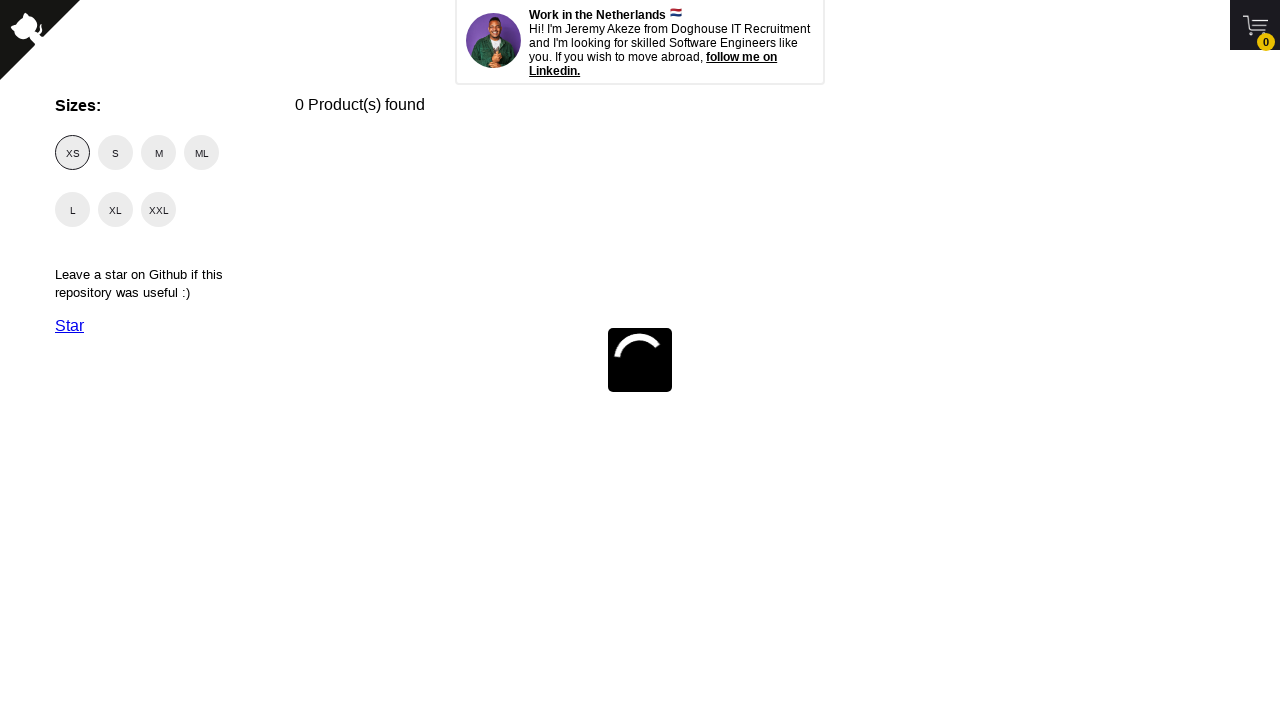

Clicked S size filter at (120, 158) on xpath=//input[@value='S']/../..
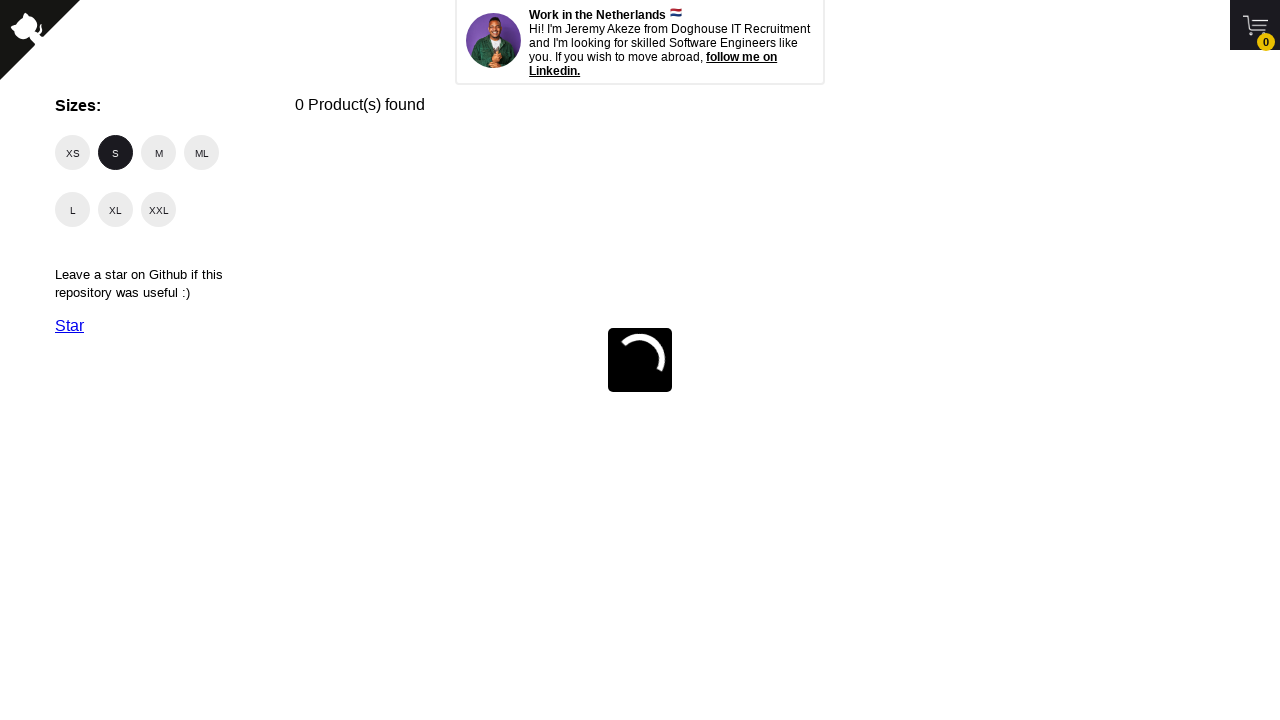

Unchecked S size filter at (120, 158) on xpath=//input[@value='S']/../..
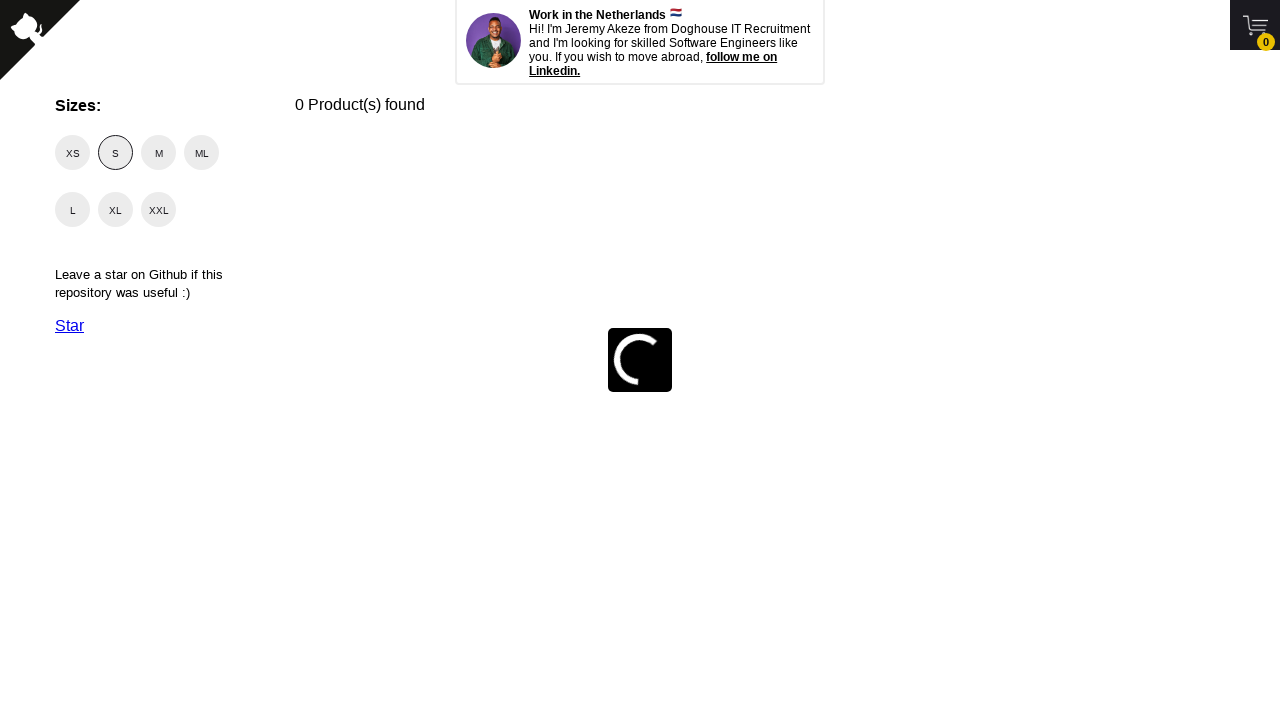

Clicked M size filter at (162, 158) on xpath=//input[@value='M']/../..
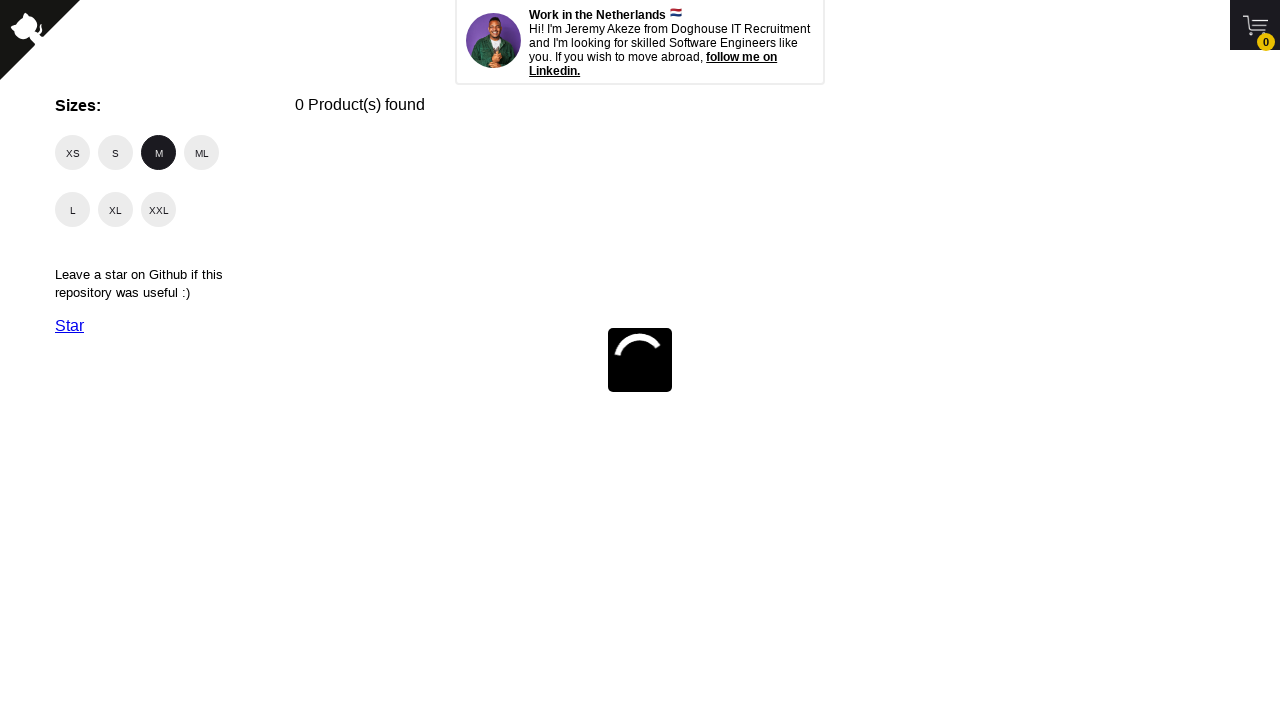

Unchecked M size filter at (162, 158) on xpath=//input[@value='M']/../..
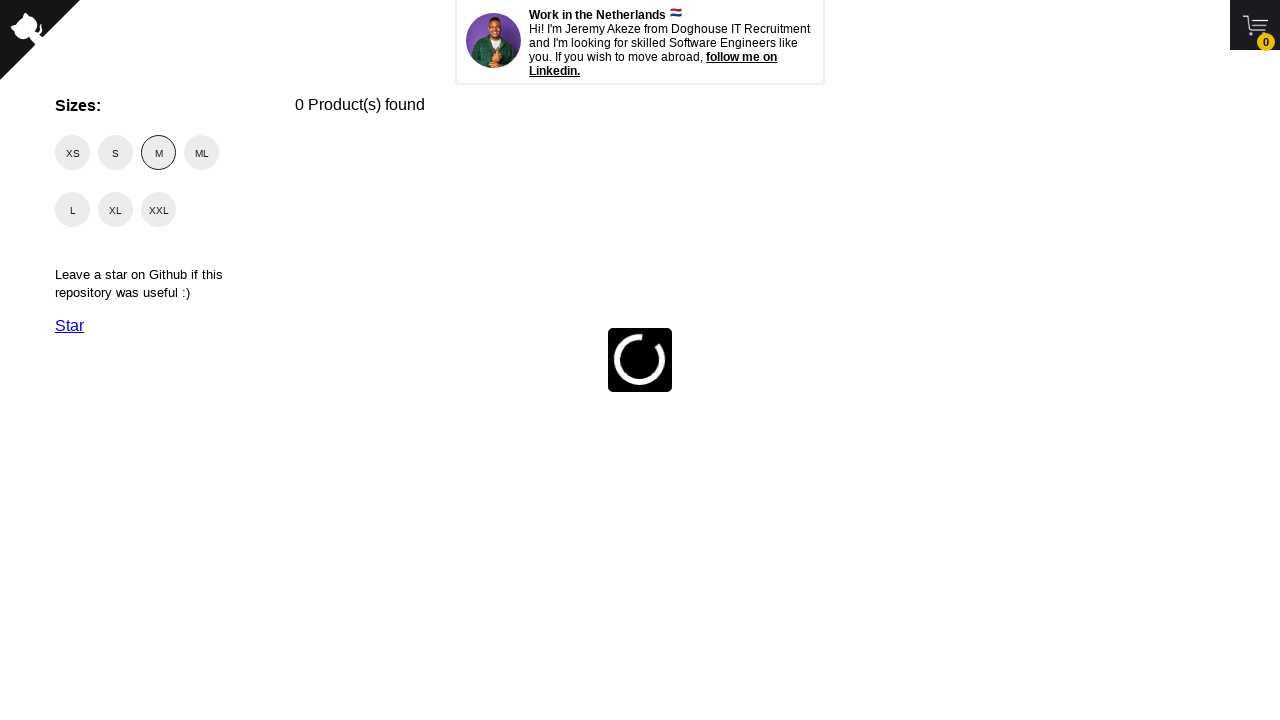

Clicked ML size filter at (206, 158) on xpath=//input[@value='ML']/../..
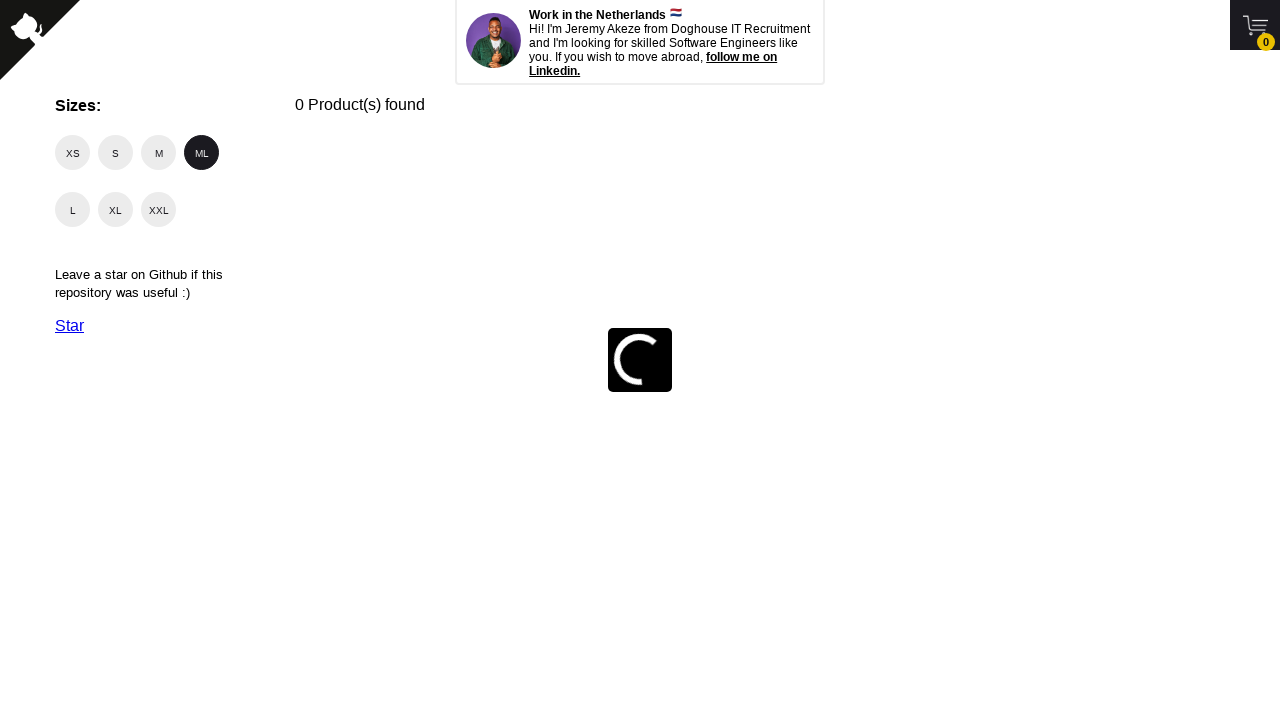

Unchecked ML size filter at (206, 158) on xpath=//input[@value='ML']/../..
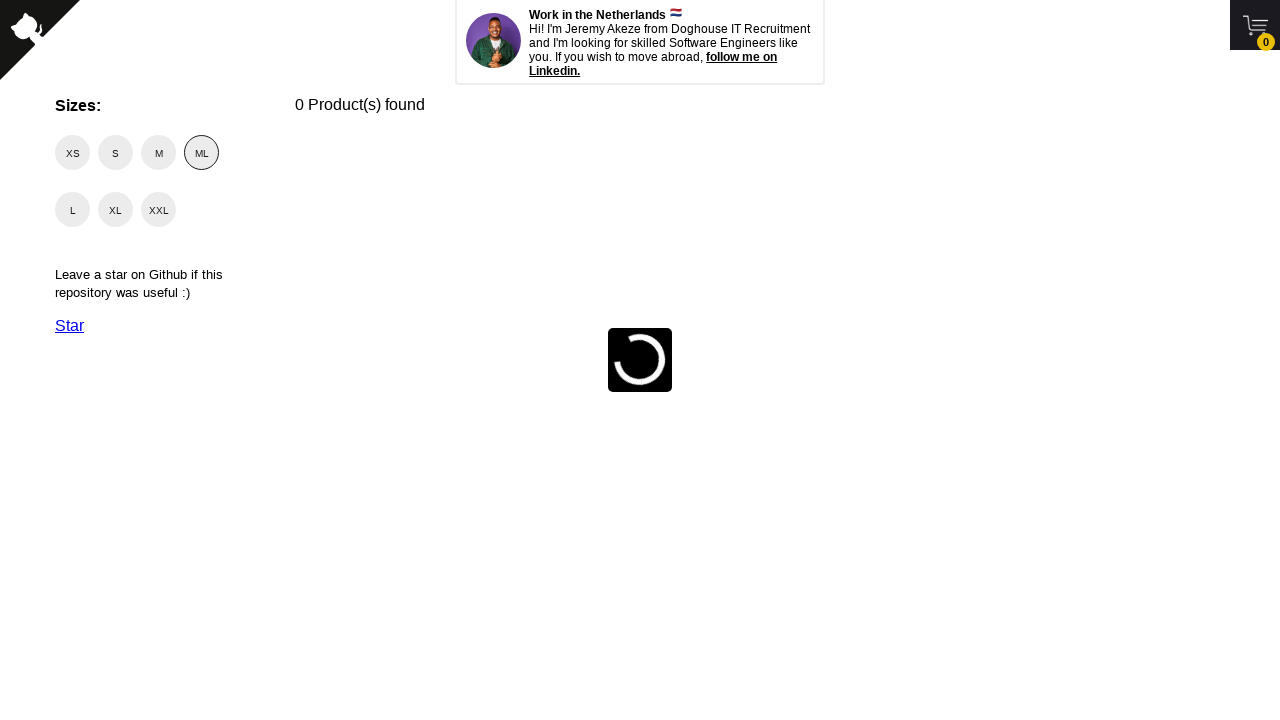

Clicked L size filter at (76, 216) on xpath=//input[@value='L']/../..
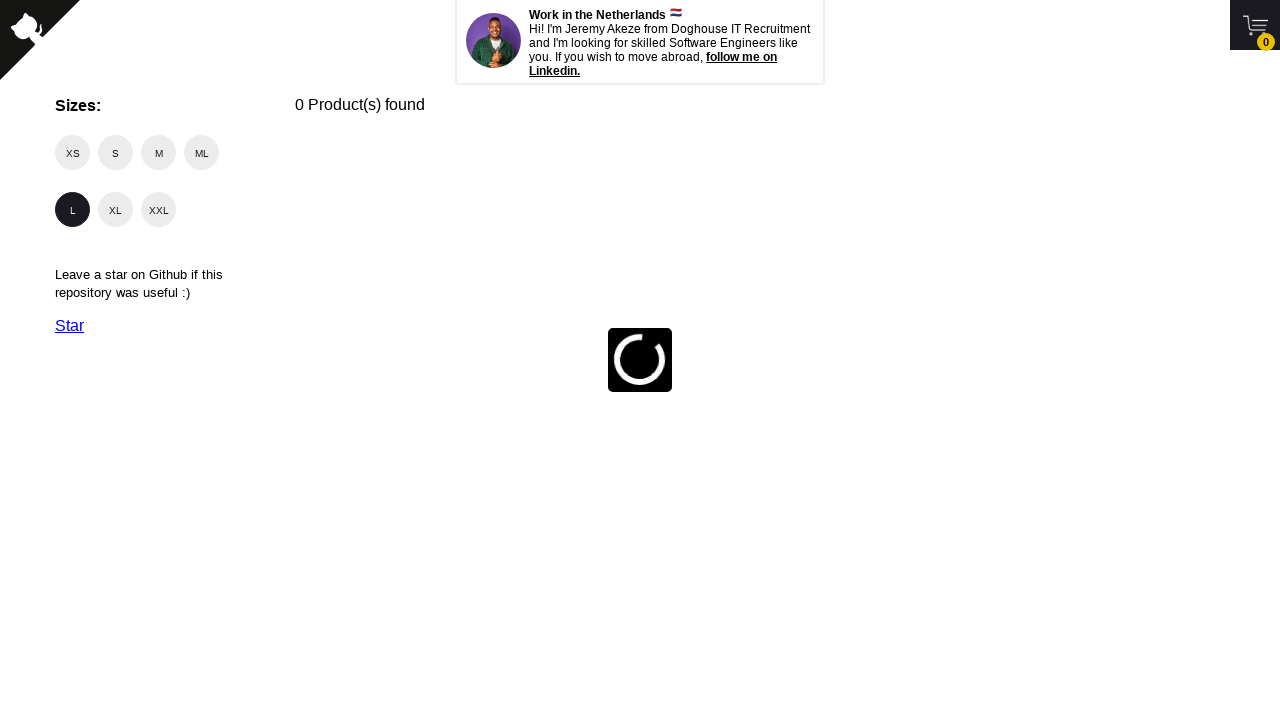

Unchecked L size filter at (76, 216) on xpath=//input[@value='L']/../..
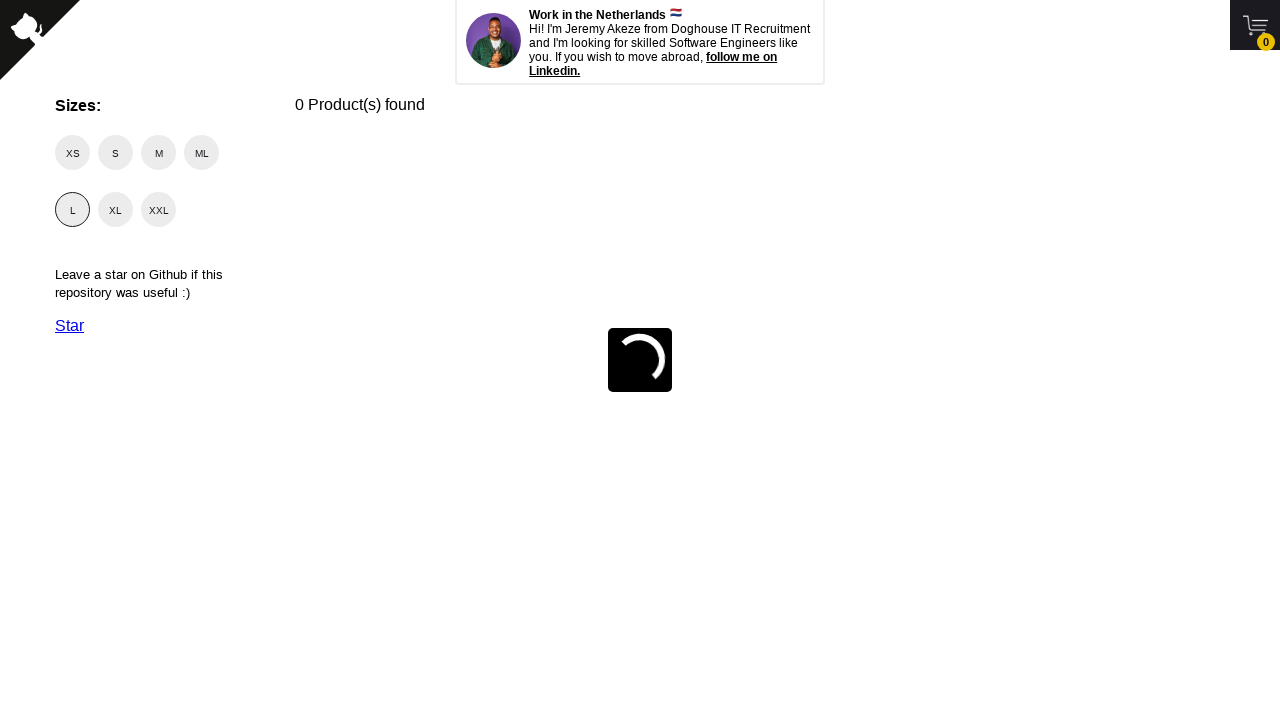

Clicked XL size filter at (120, 216) on xpath=//input[@value='XL']/../..
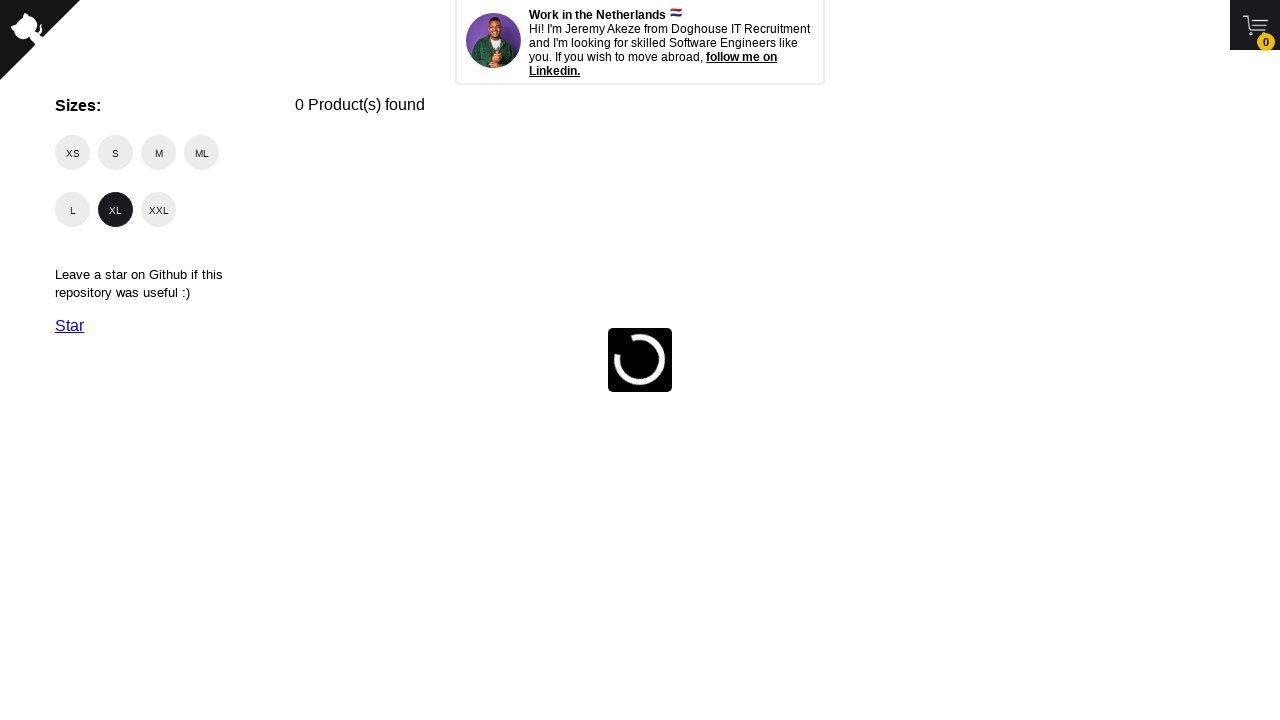

Unchecked XL size filter at (120, 216) on xpath=//input[@value='XL']/../..
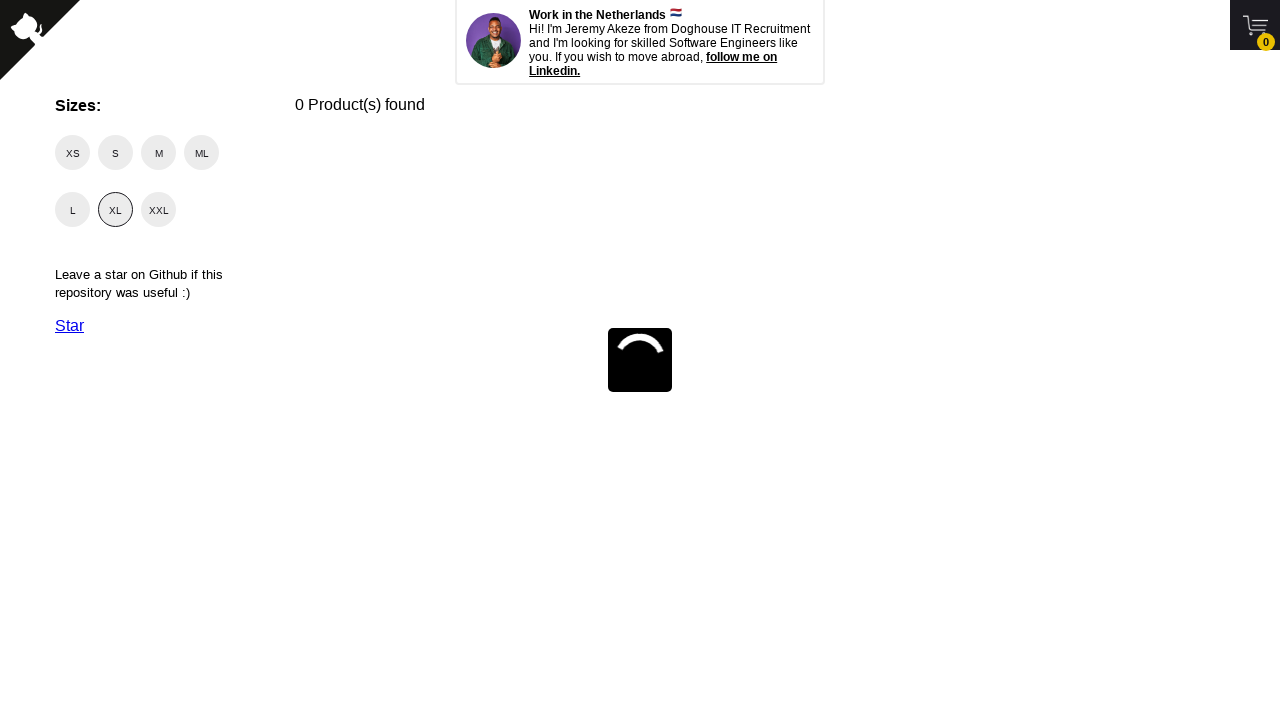

Clicked XXL size filter at (162, 216) on xpath=//input[@value='XXL']/../..
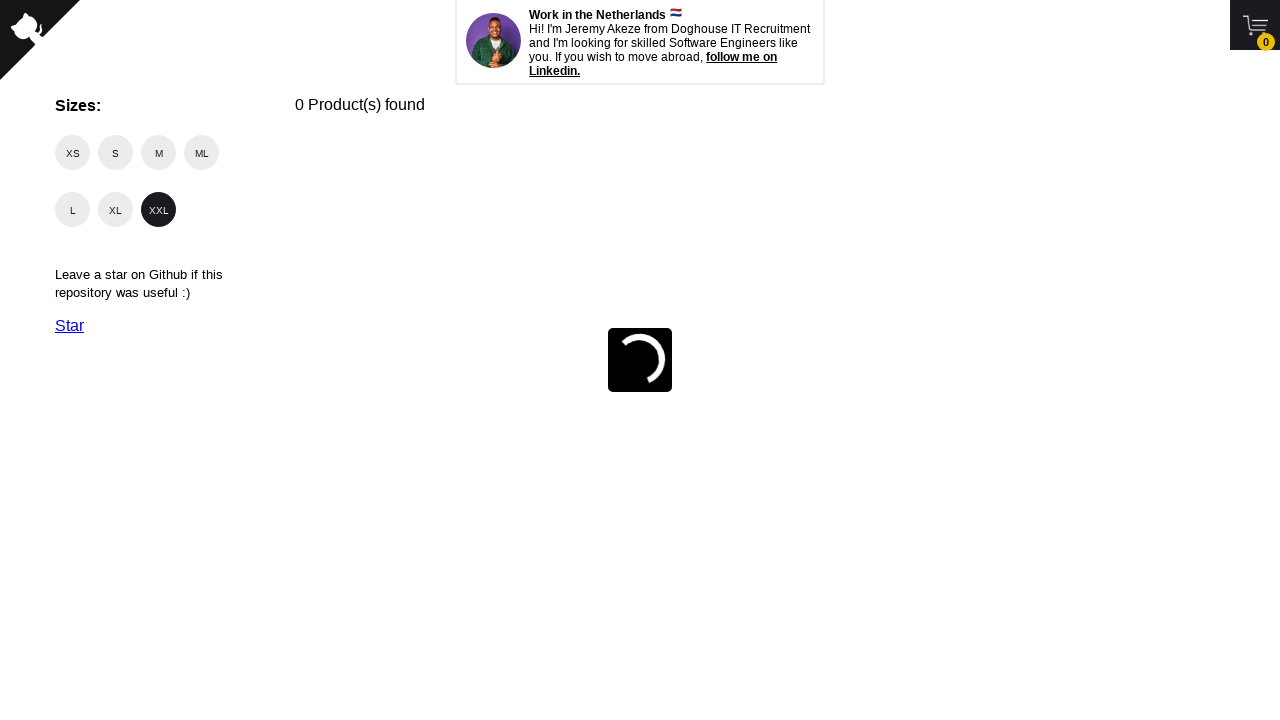

Unchecked XXL size filter at (162, 216) on xpath=//input[@value='XXL']/../..
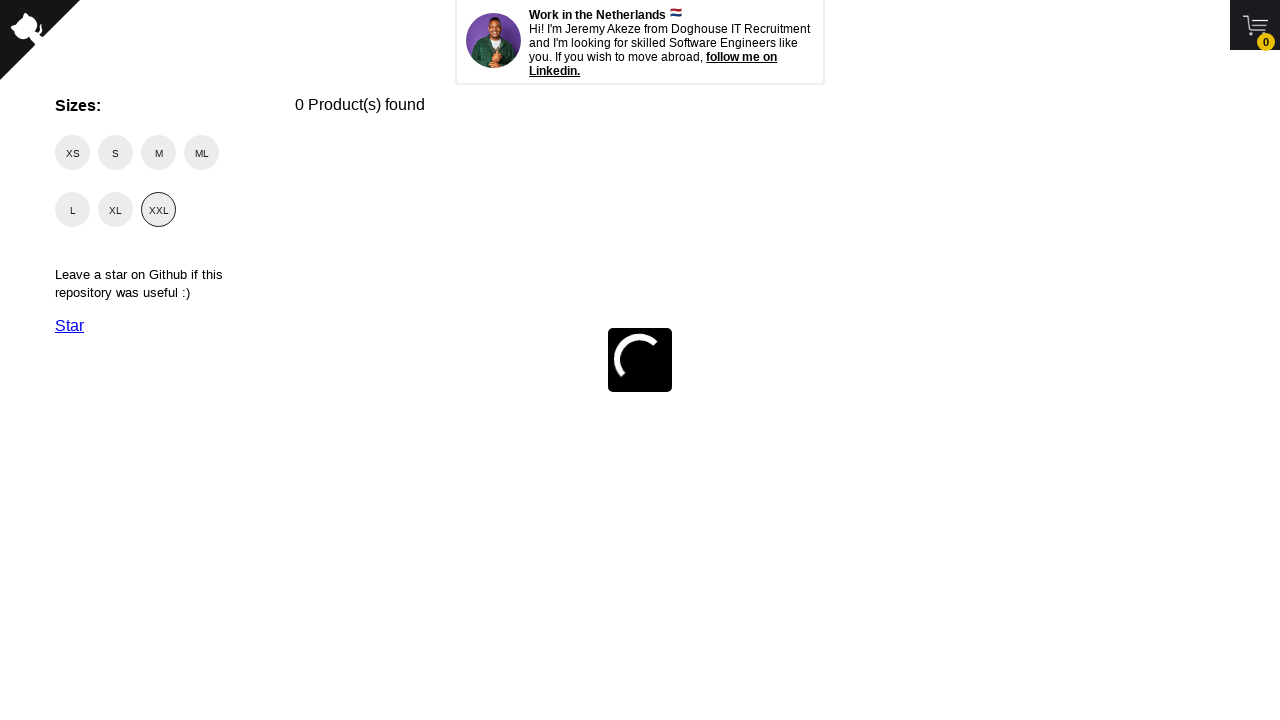

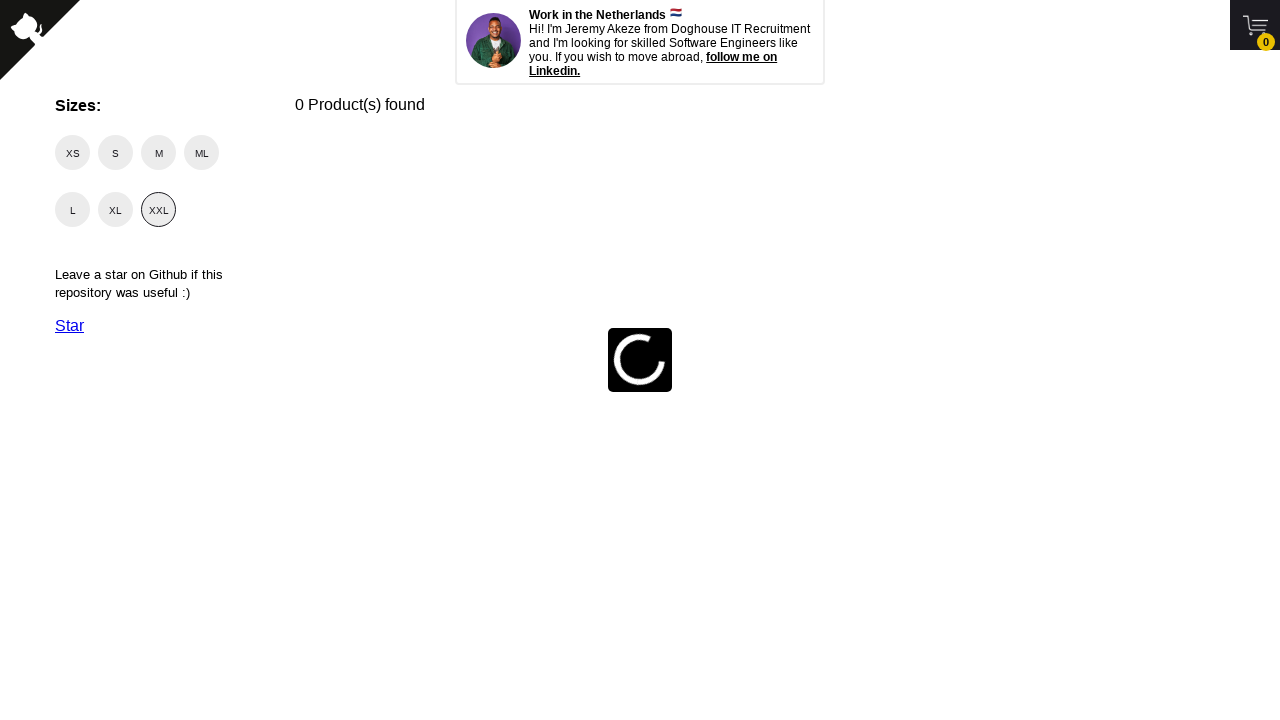